Tests the student registration form by filling in first name, last name, selecting gender, entering phone number and submitting

Starting URL: https://demoqa.com/automation-practice-form

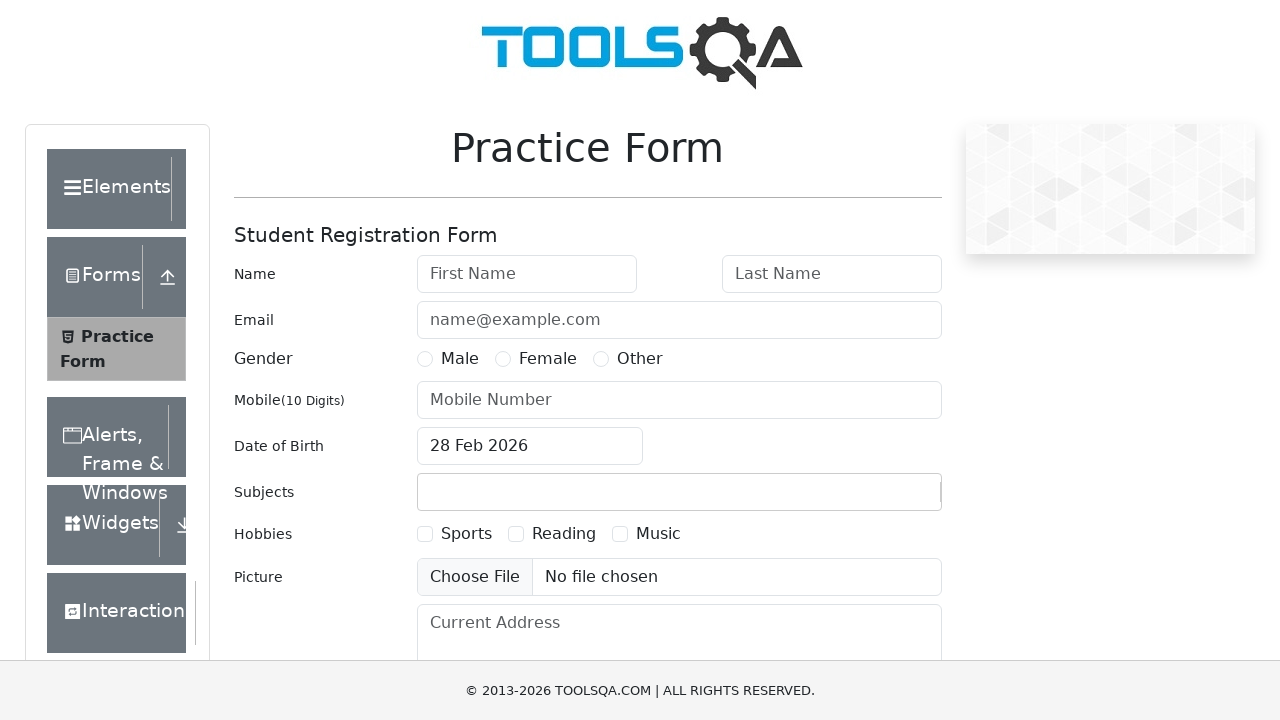

Filled first name field with 'Oleg' on input#firstName
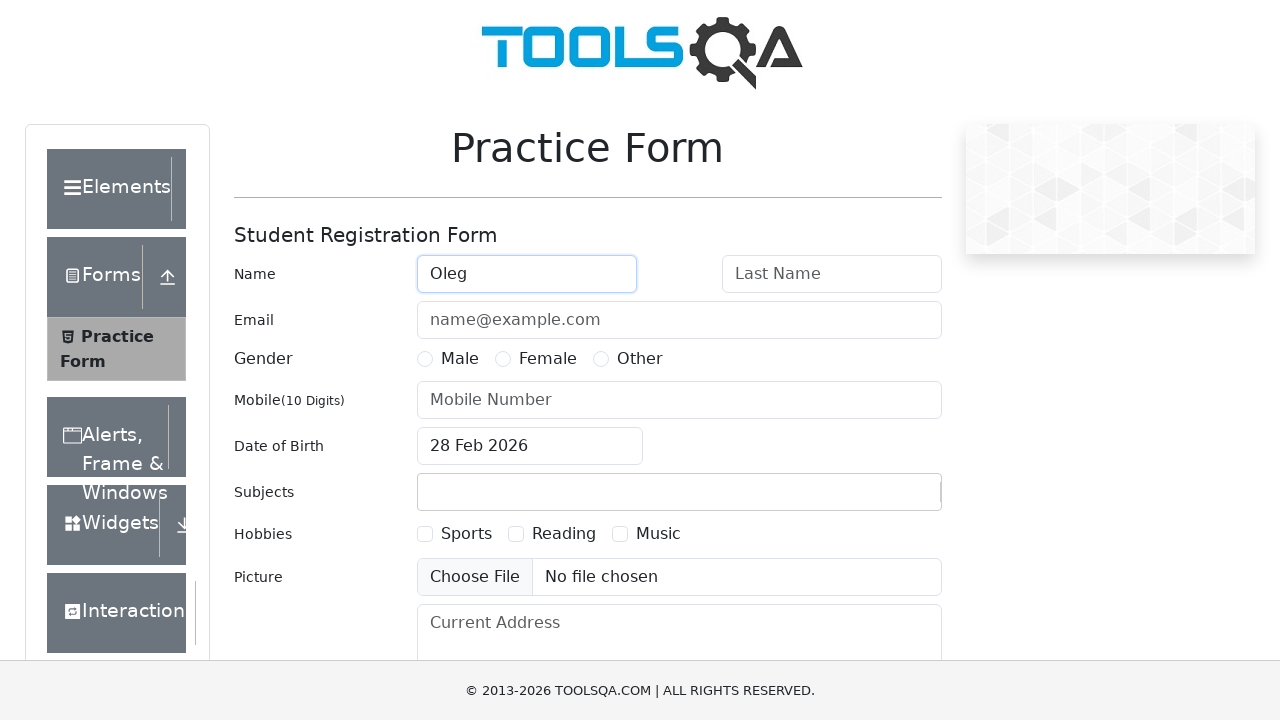

Filled last name field with 'Komarov' on input#lastName
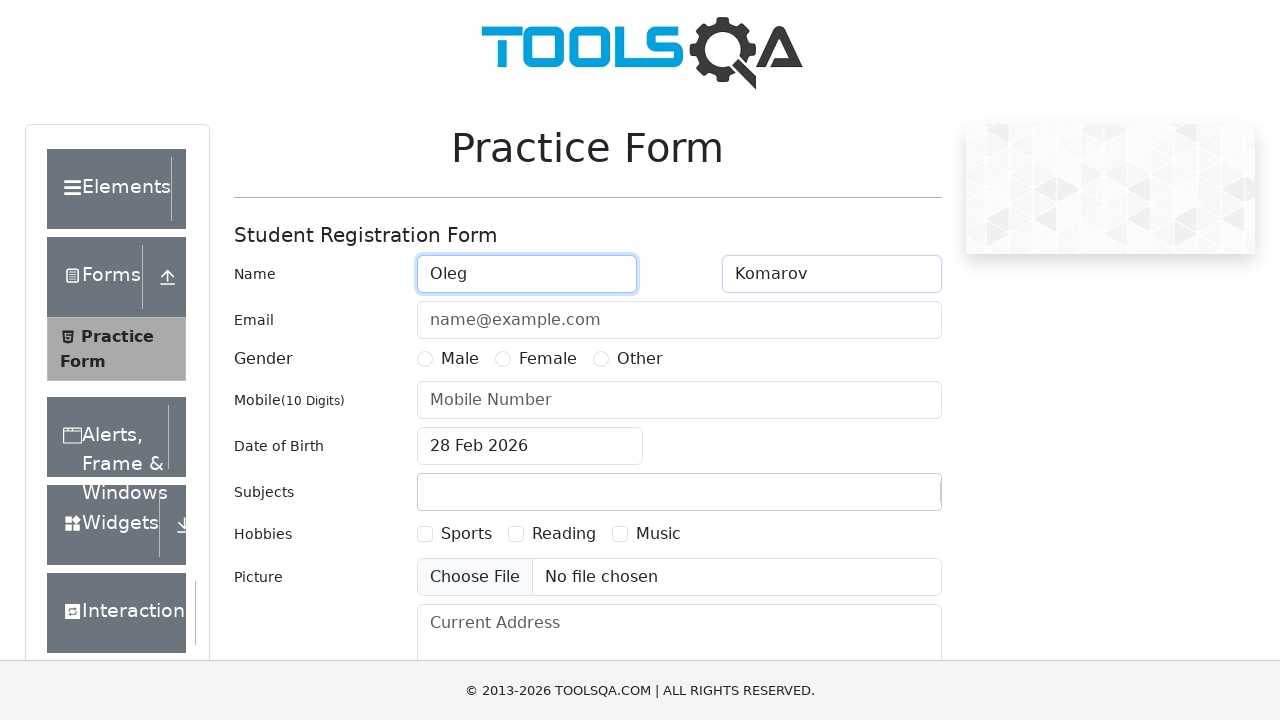

Selected Male gender option at (460, 359) on label[for='gender-radio-1']
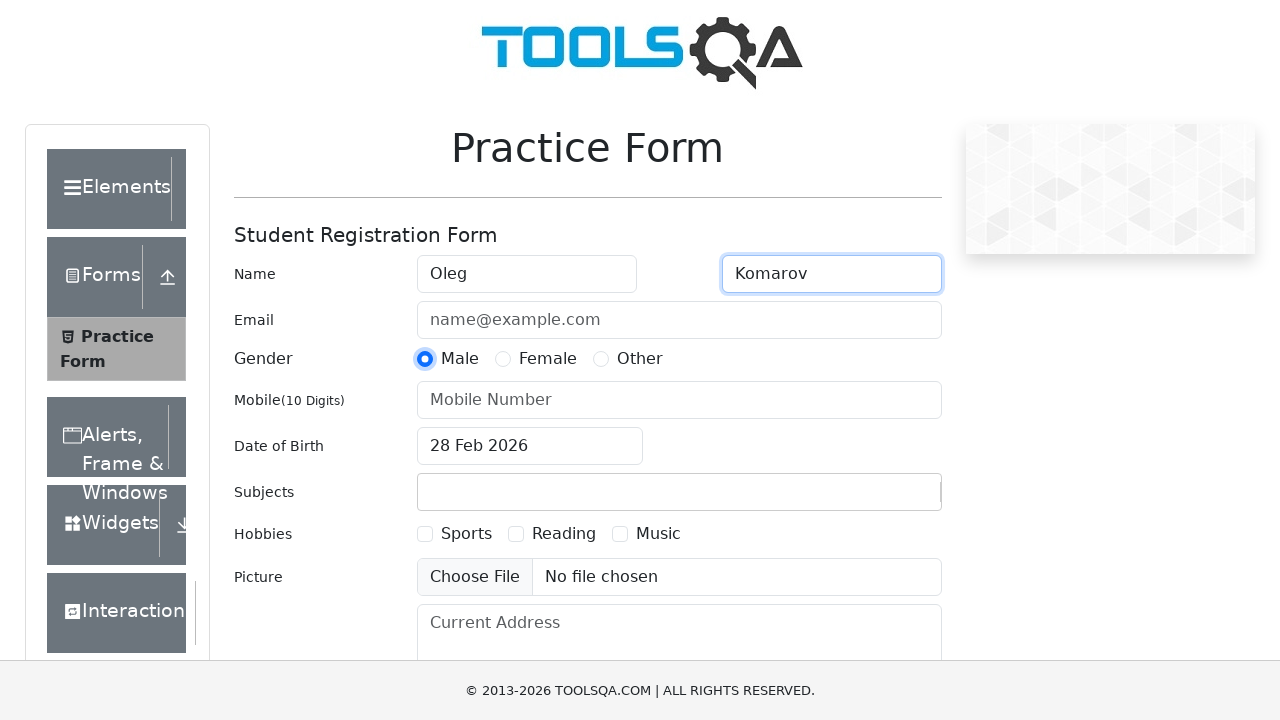

Filled phone number field with '89991114488' on input#userNumber
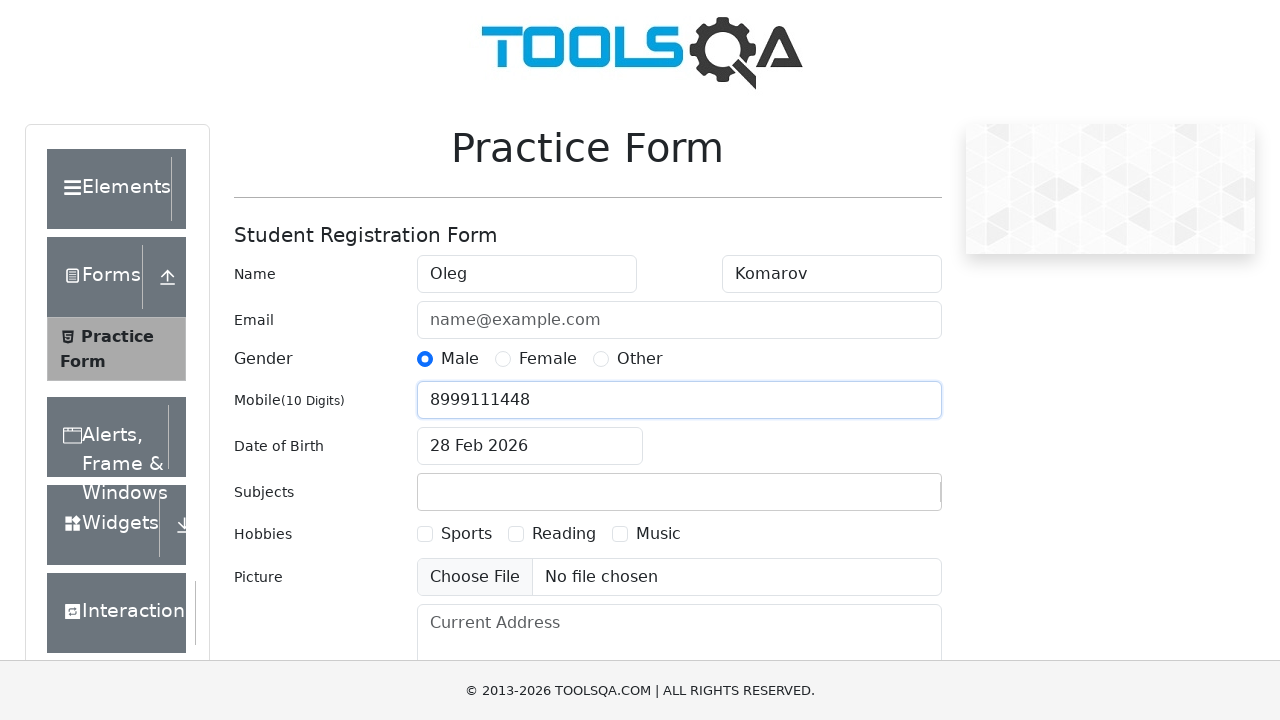

Clicked submit button to register student at (885, 499) on #submit
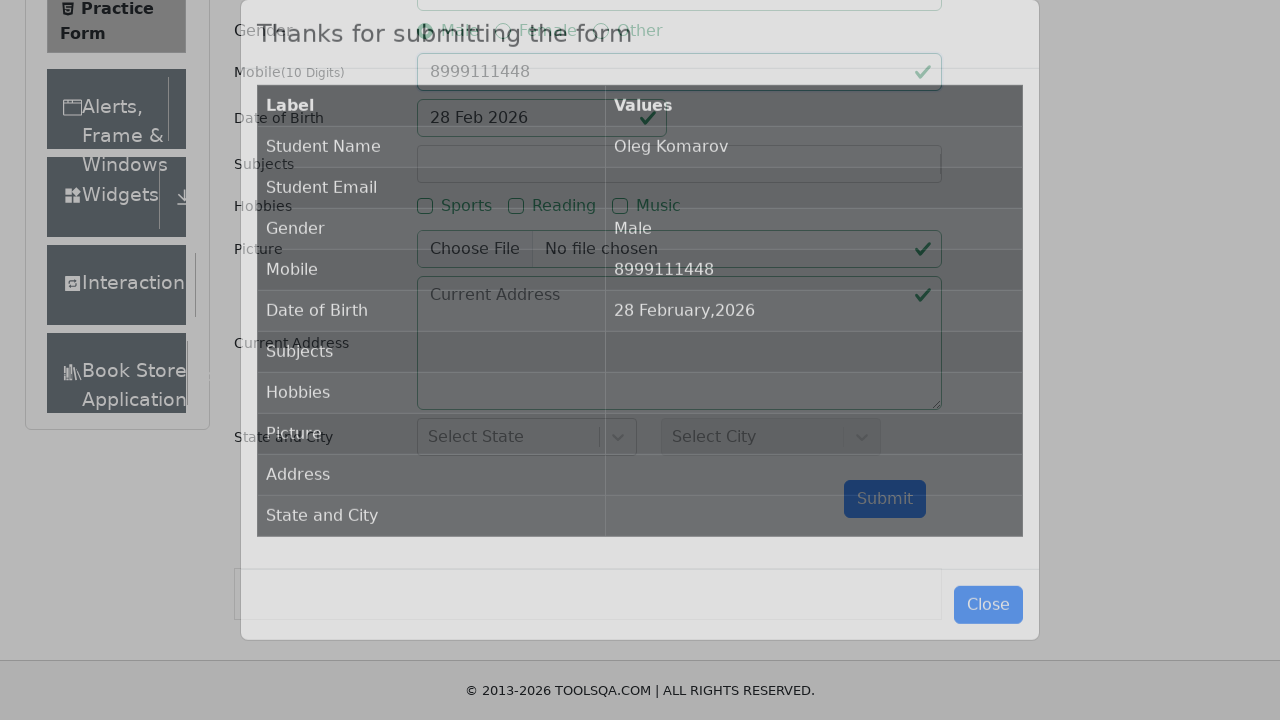

Located result name field
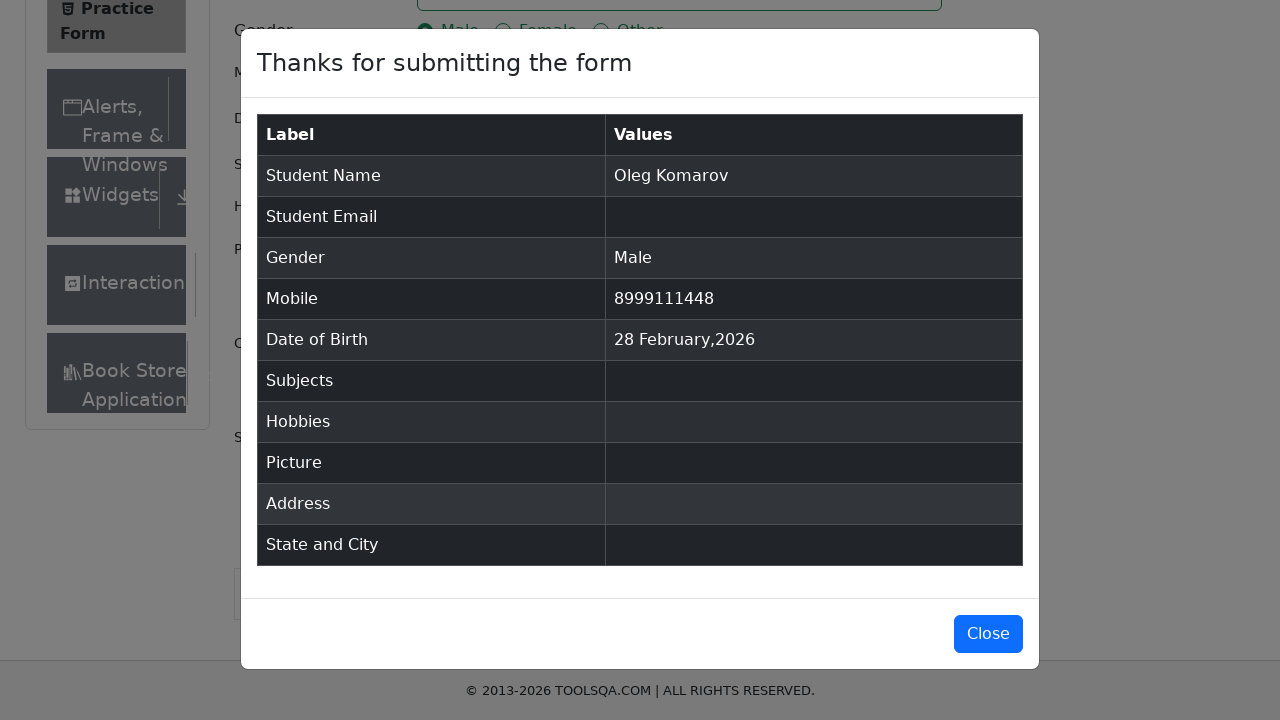

Verified registration result shows 'Oleg Komarov'
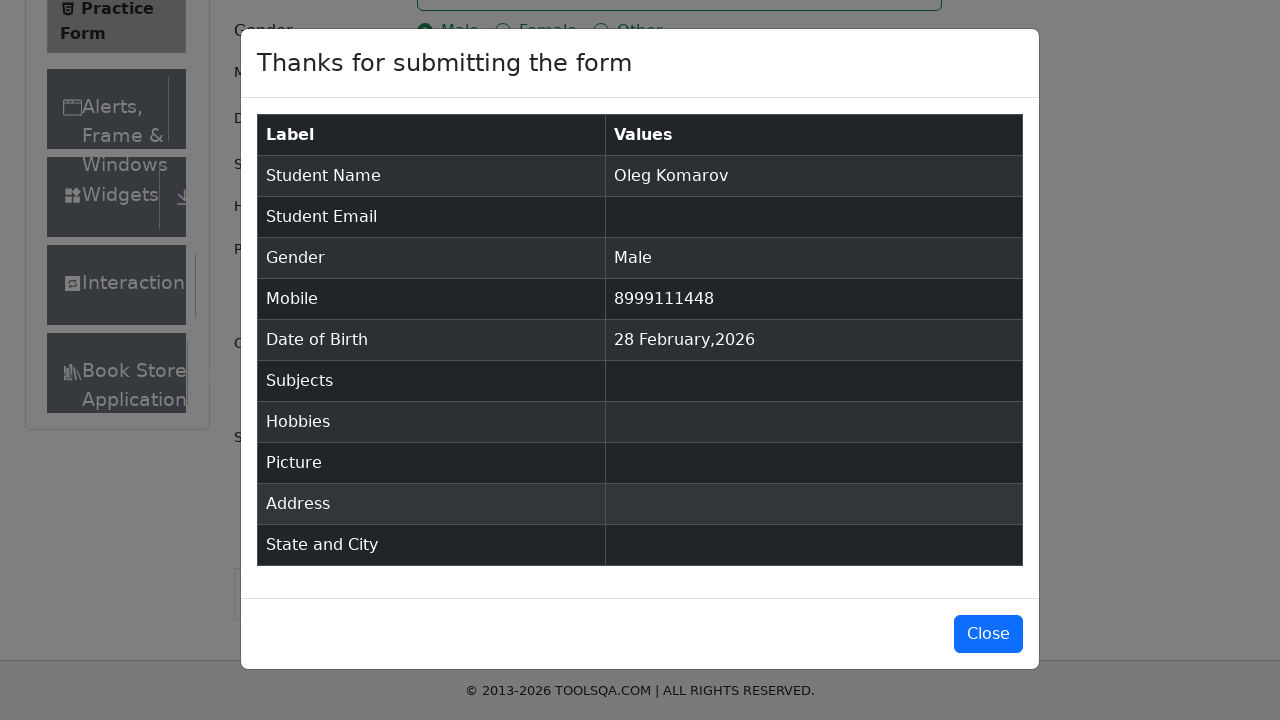

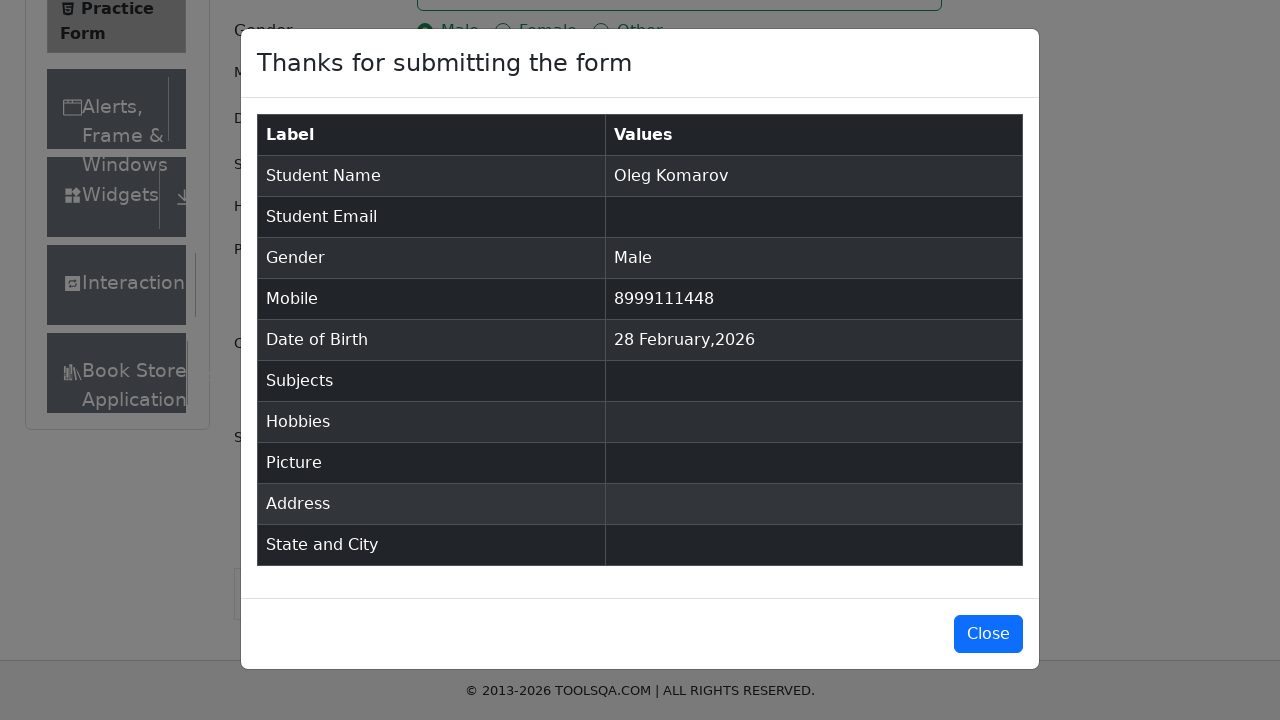